Opens a website, creates a new window, navigates to a courses page in the new window, extracts text from an element, and switches back to the original window

Starting URL: https://rahulshettyacademy.com/angularpractice/

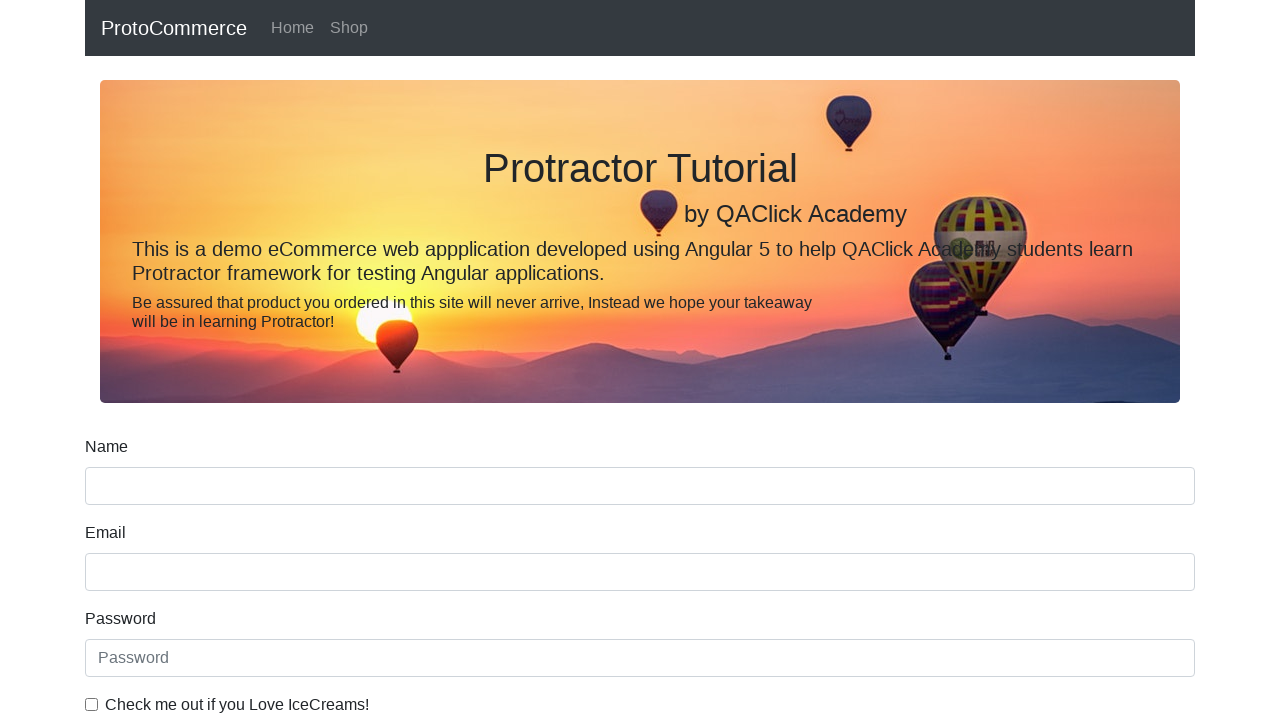

Created a new page/window
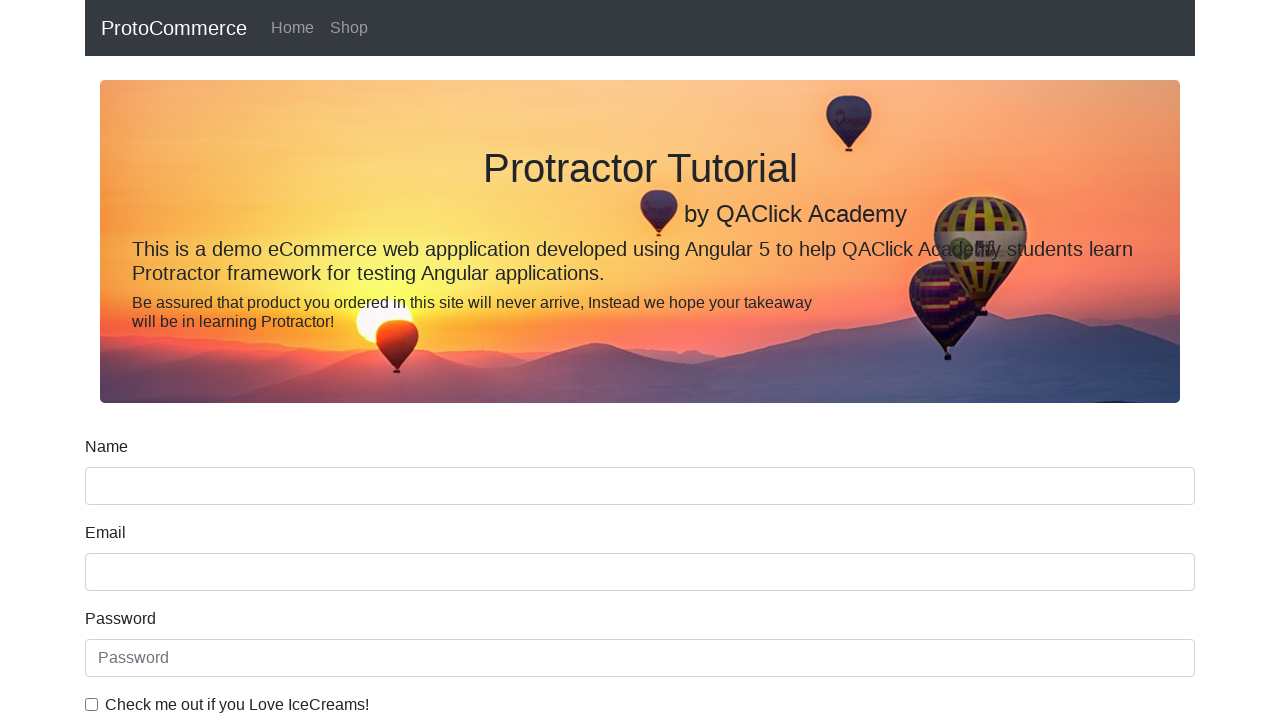

Navigated to courses page in new window
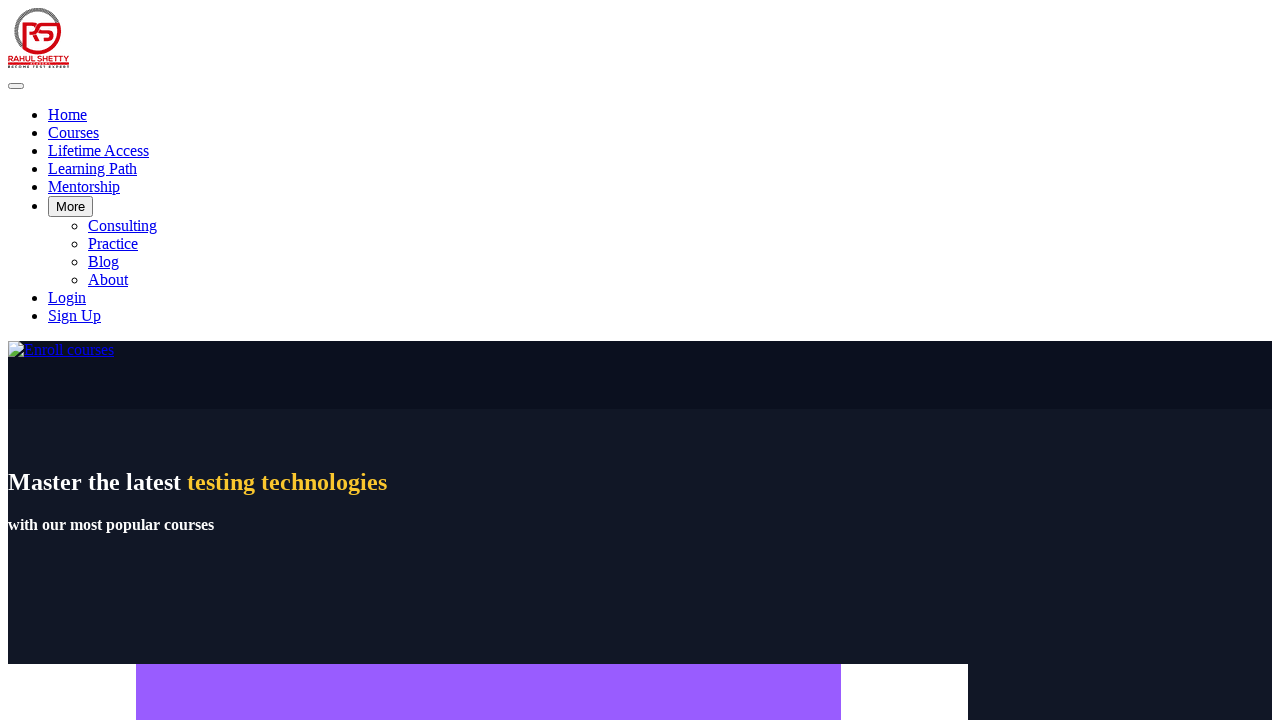

Located course elements on the page
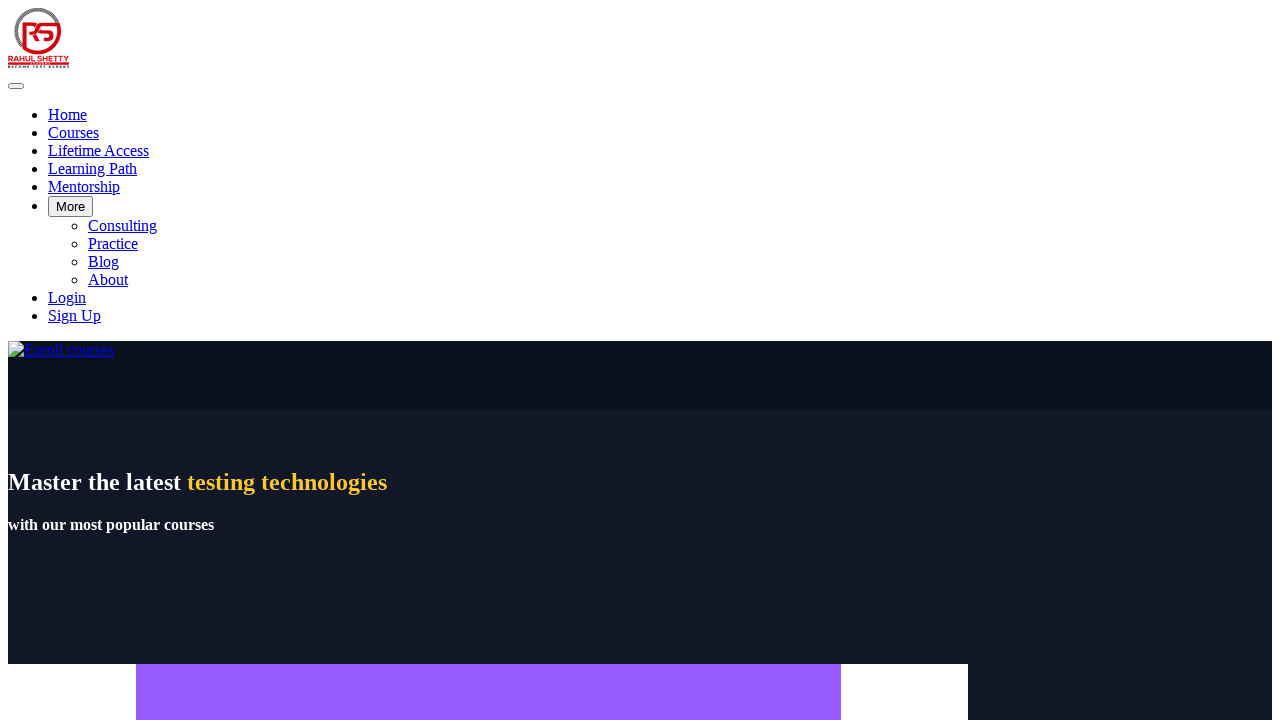

Extracted course name: 
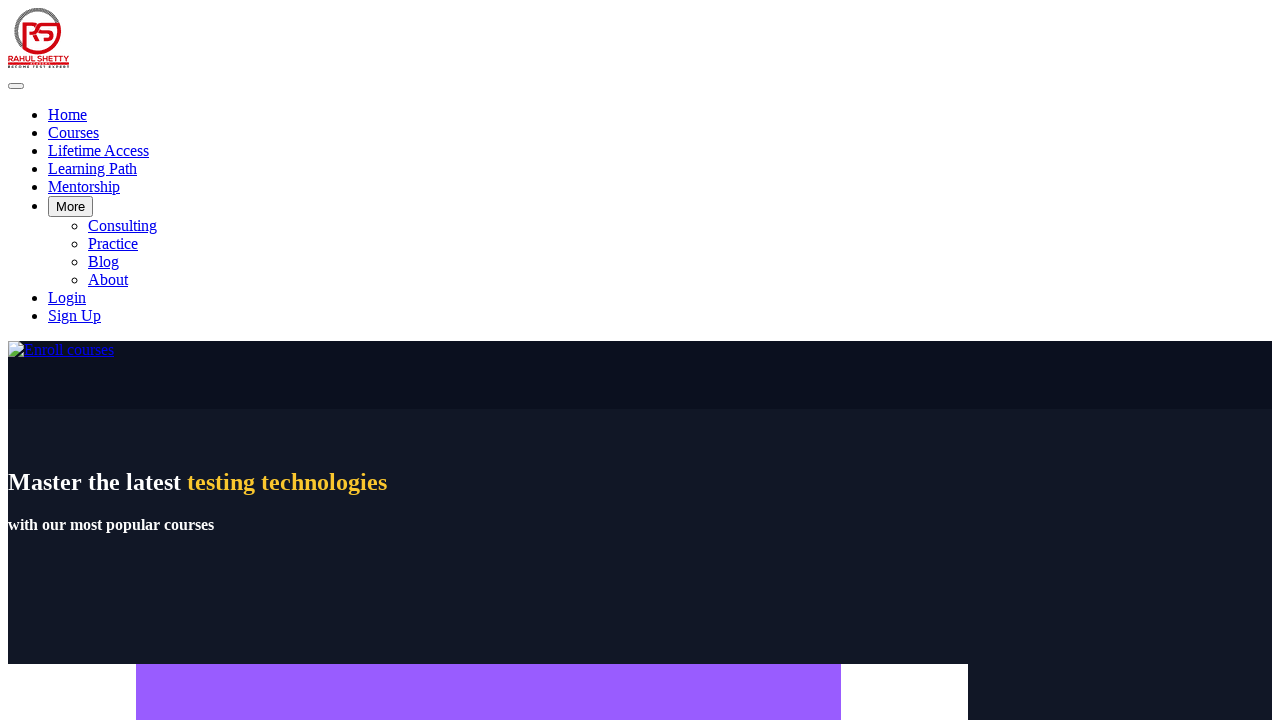

Closed the new page and switched back to original window
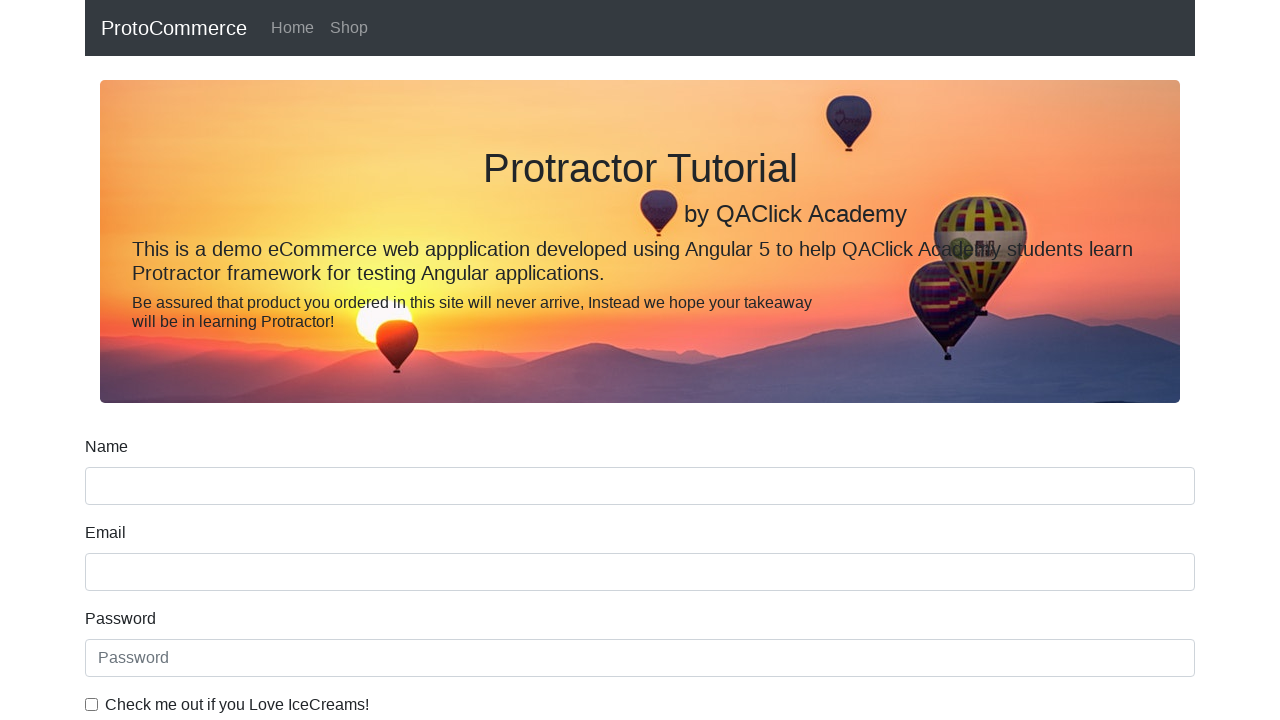

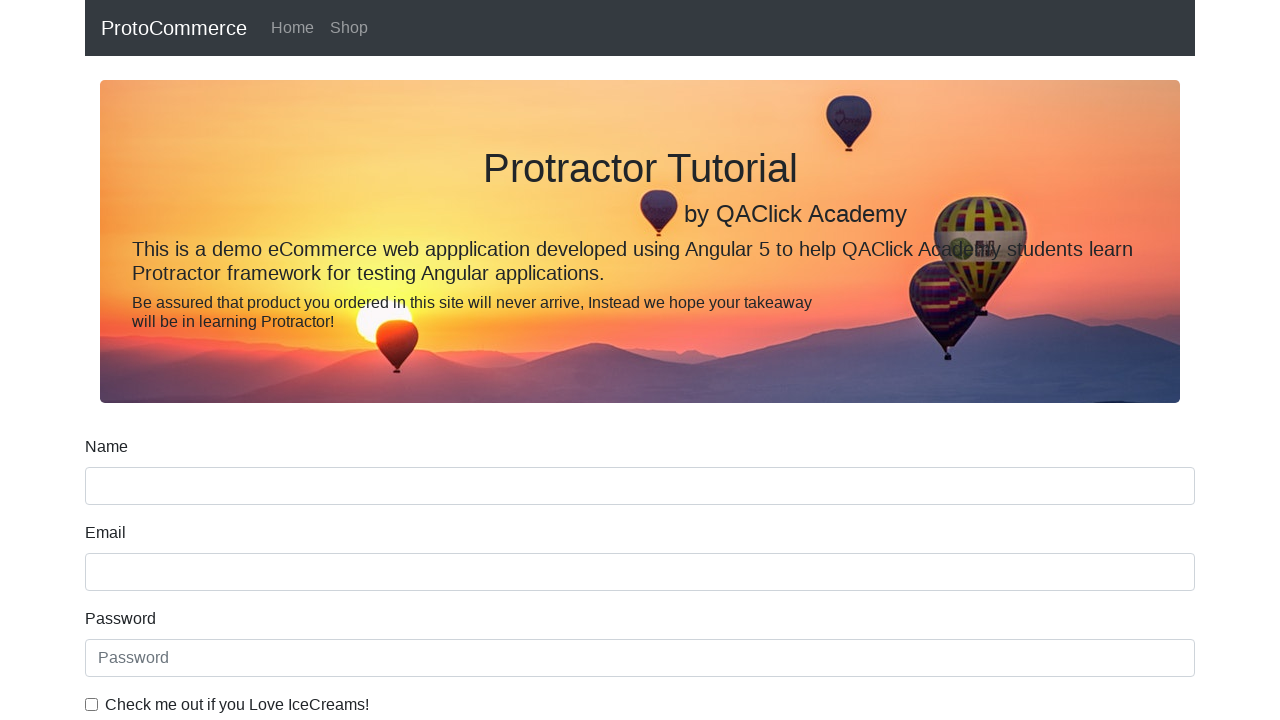